Tests keyboard actions by performing select all and copy (Ctrl+A, Ctrl+C) on a source text area, then select all and paste (Ctrl+A, Ctrl+V) on a target text area in a text comparison tool.

Starting URL: https://extendsclass.com/text-compare.html

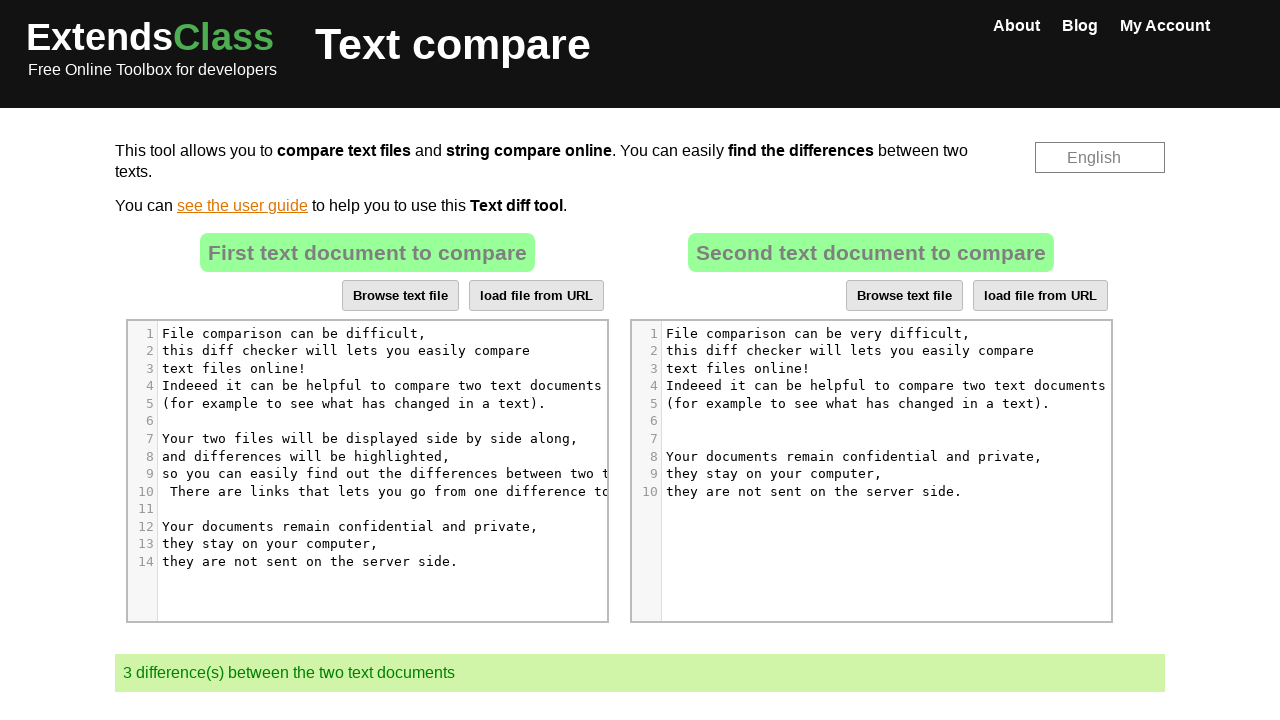

Waited for page to load (networkidle)
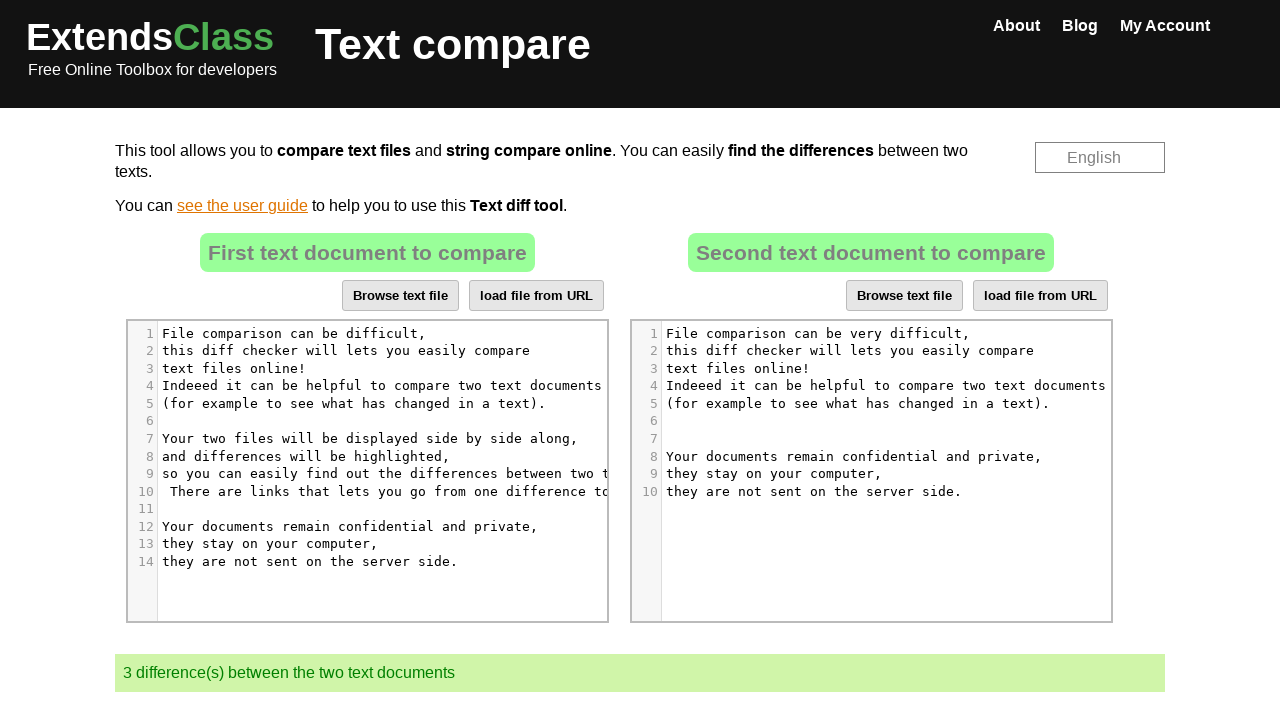

Located source text area
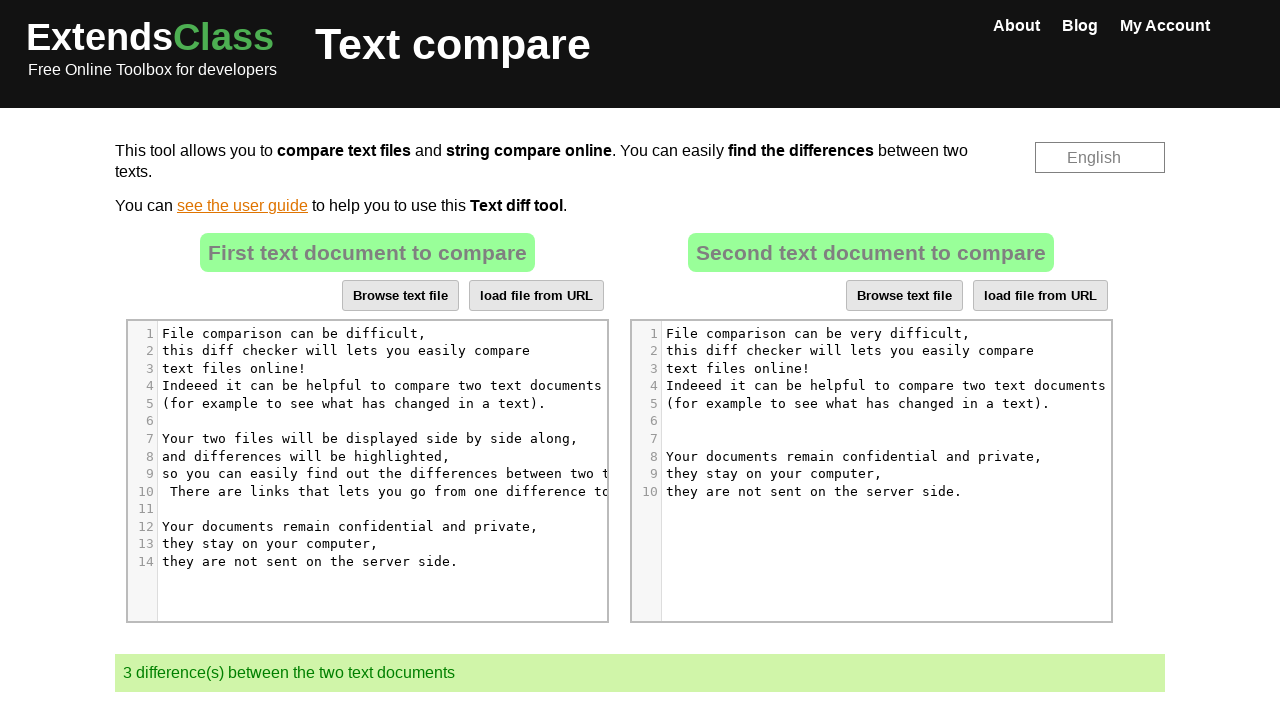

Clicked on source text area at (372, 474) on xpath=/html/body/div[2]/div[3]/div/div[3]/div[2]/div/div[6]/div[1]/div/div/div/d
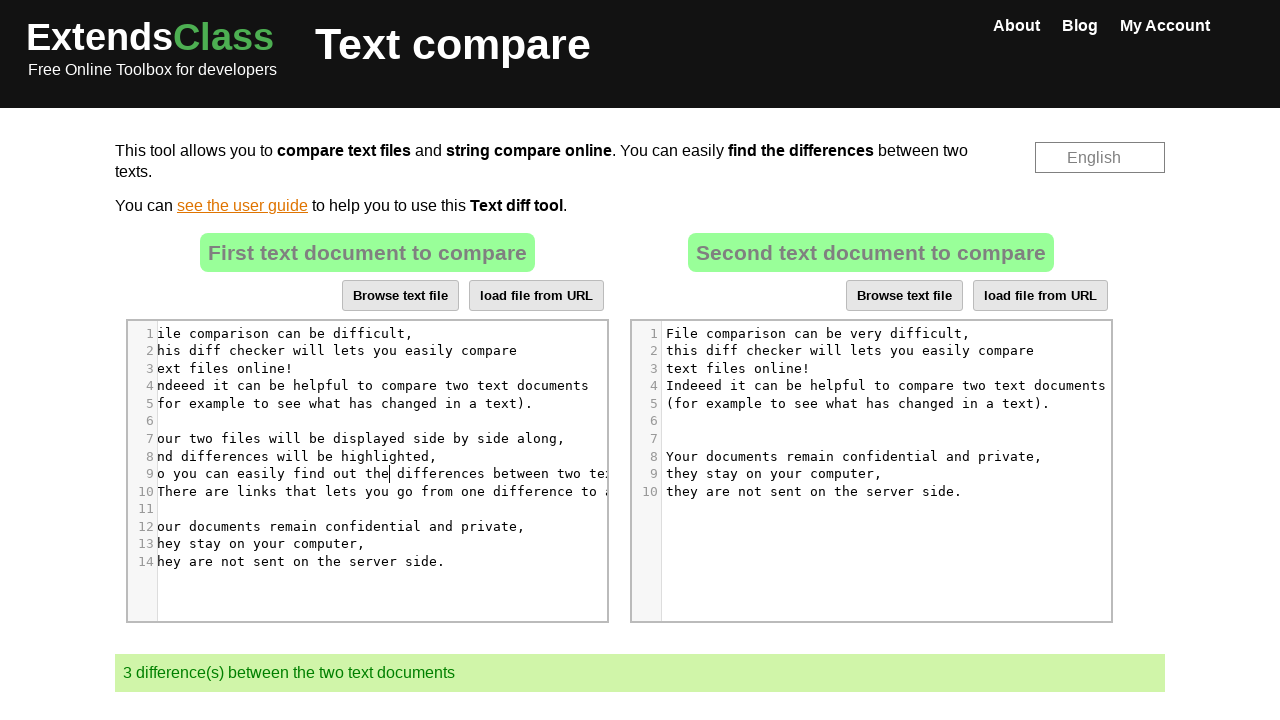

Pressed Ctrl+A to select all text in source area
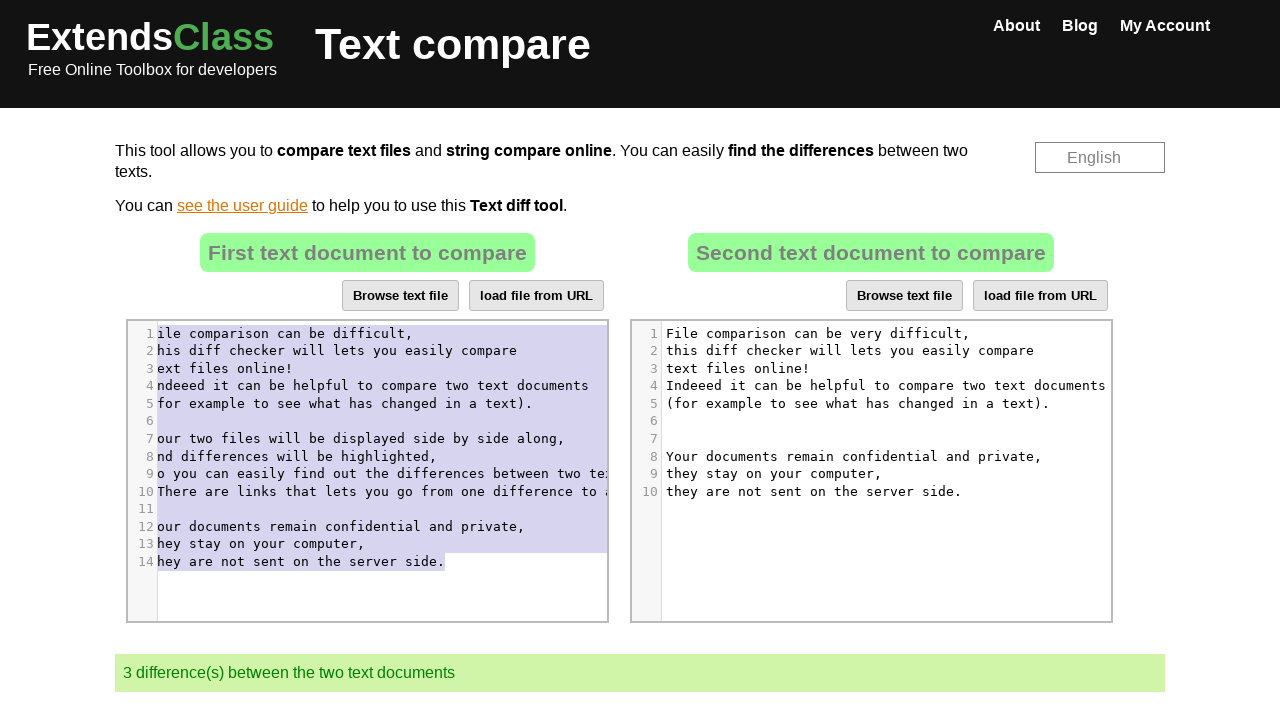

Pressed Ctrl+C to copy selected text from source area
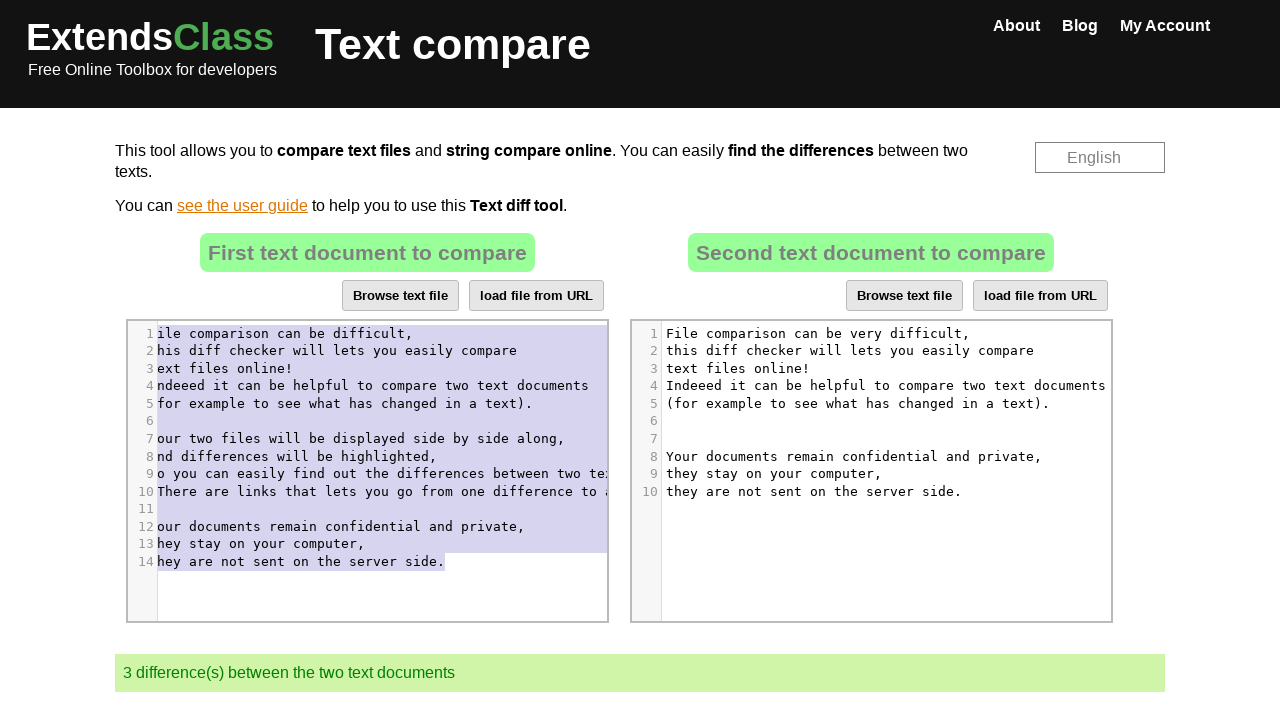

Located target text area
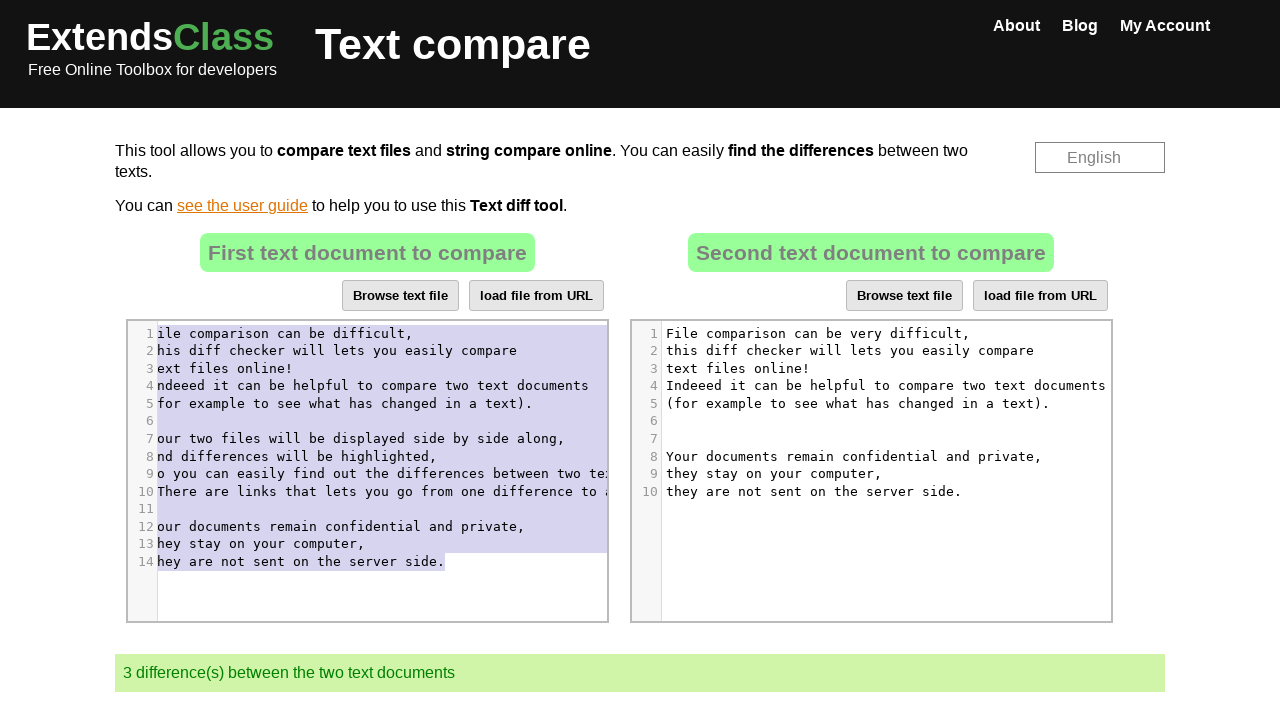

Clicked on target text area at (858, 456) on xpath=/html/body/div[2]/div[3]/div/div[4]/div[2]/div/div[6]/div[1]/div/div/div/d
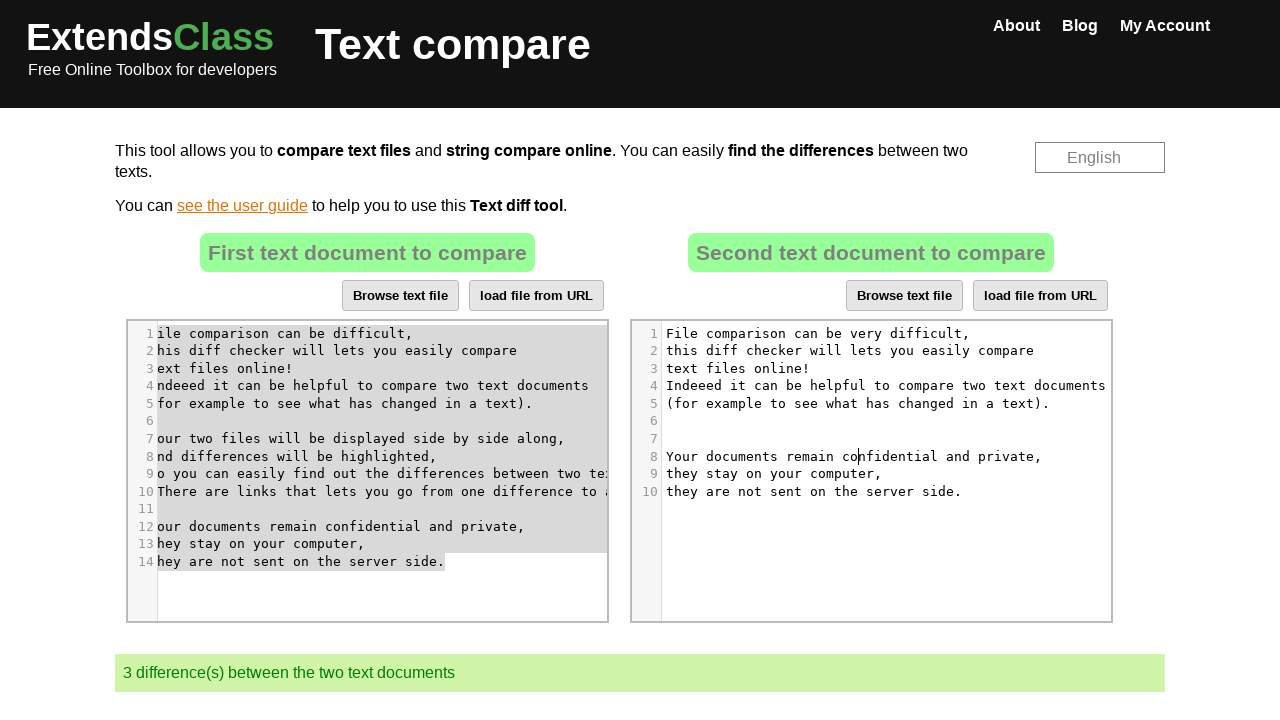

Pressed Ctrl+A to select all text in target area
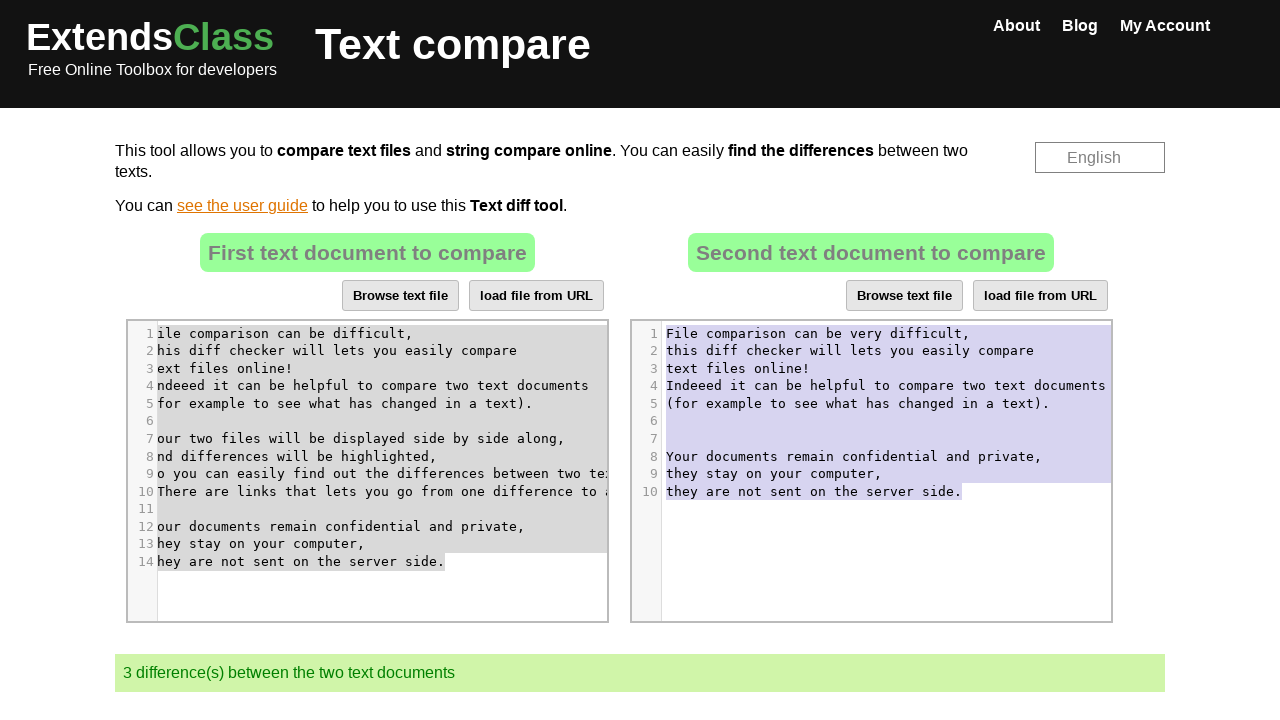

Pressed Ctrl+V to paste copied text into target area
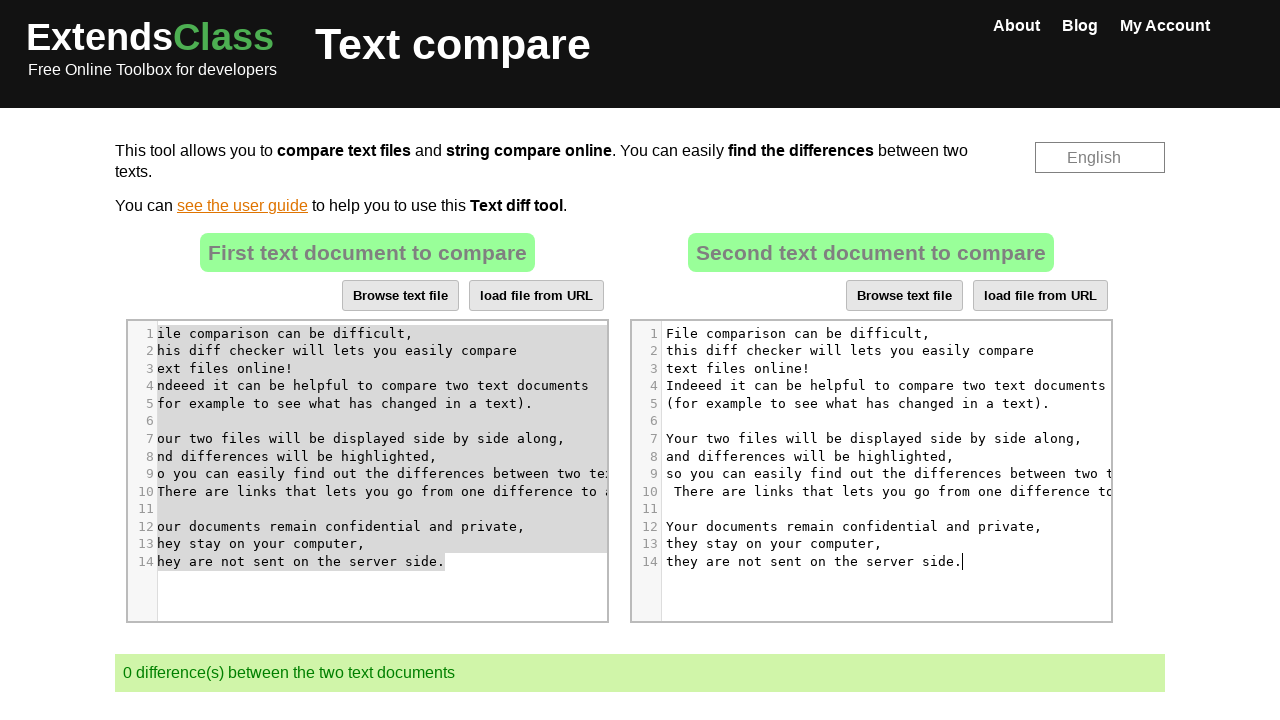

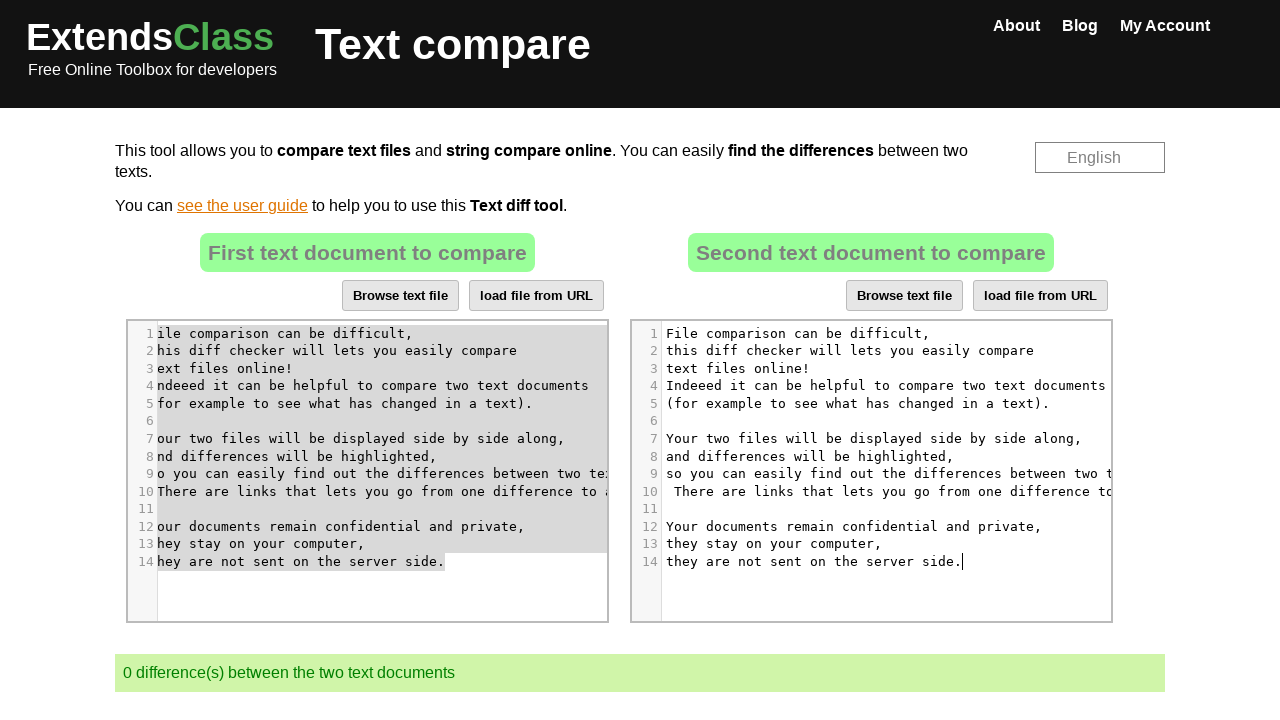